Tests JavaScript prompt by clicking the third button, entering text, and verifying it appears in the result

Starting URL: https://the-internet.herokuapp.com/javascript_alerts

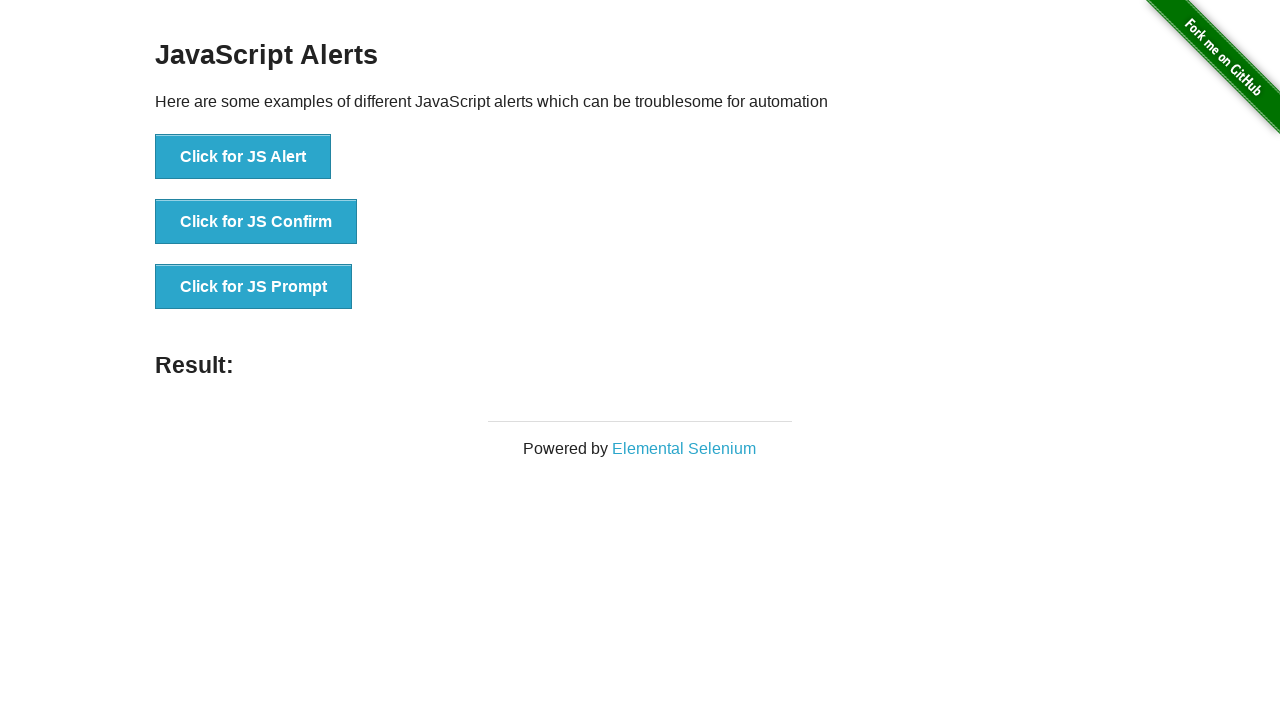

Set up dialog handler to accept JS prompt with text 'Habibe'
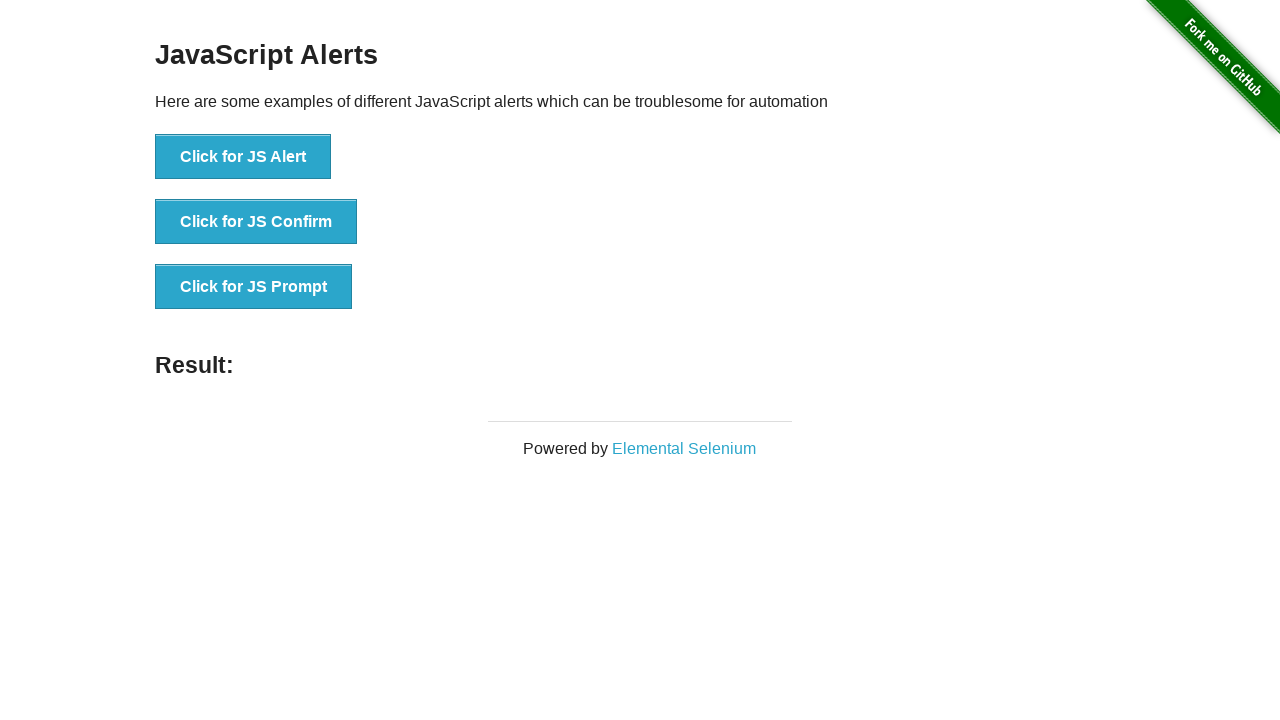

Clicked the third button to trigger JS Prompt at (254, 287) on text='Click for JS Prompt'
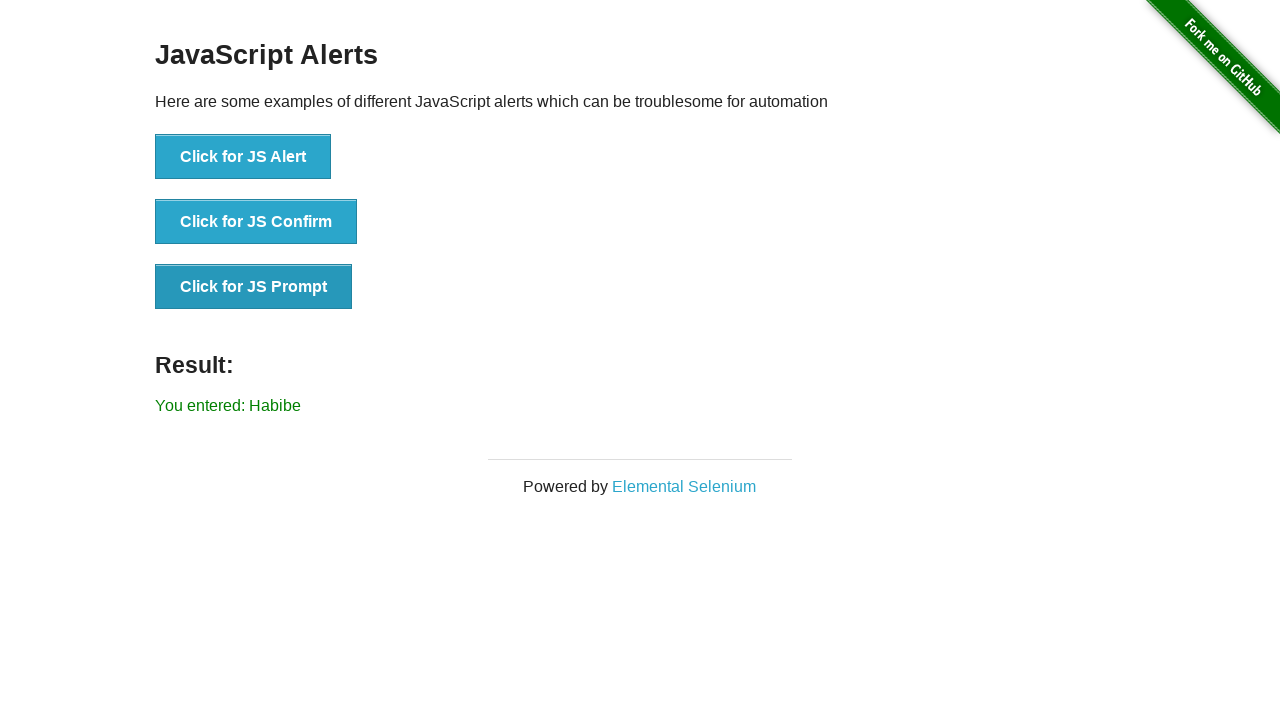

Located result element
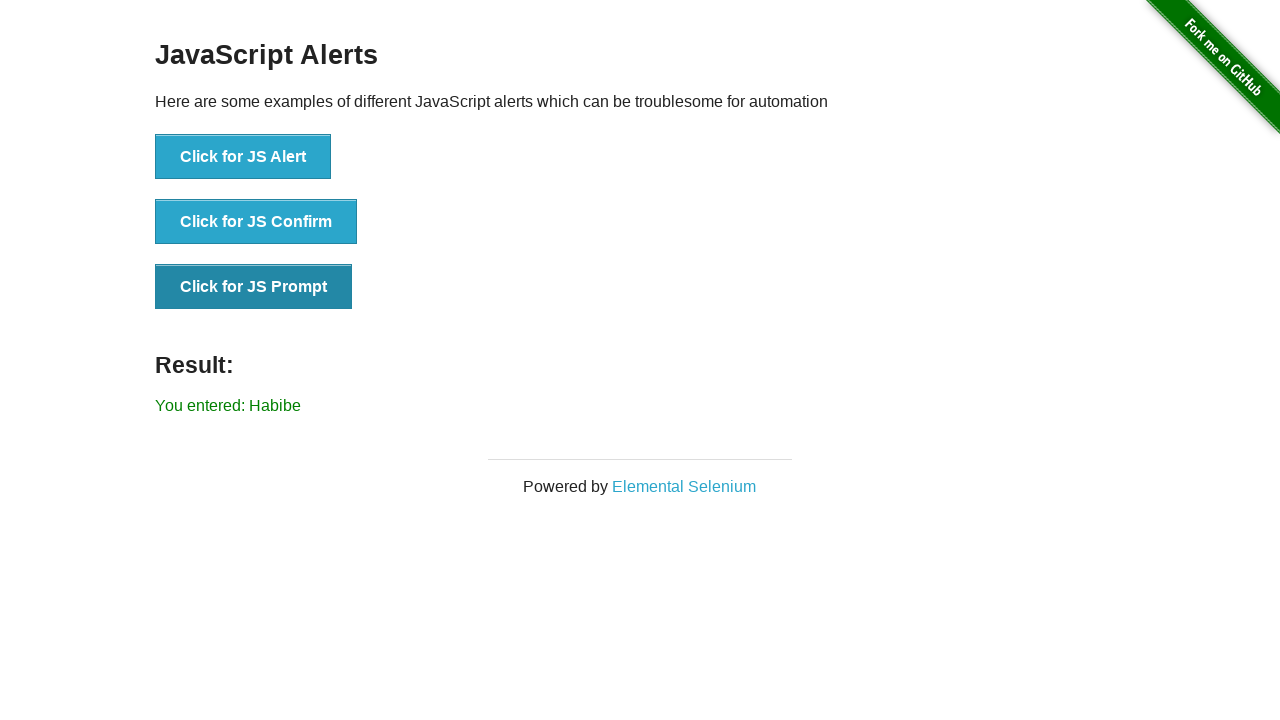

Verified that 'Habibe' appears in the result text
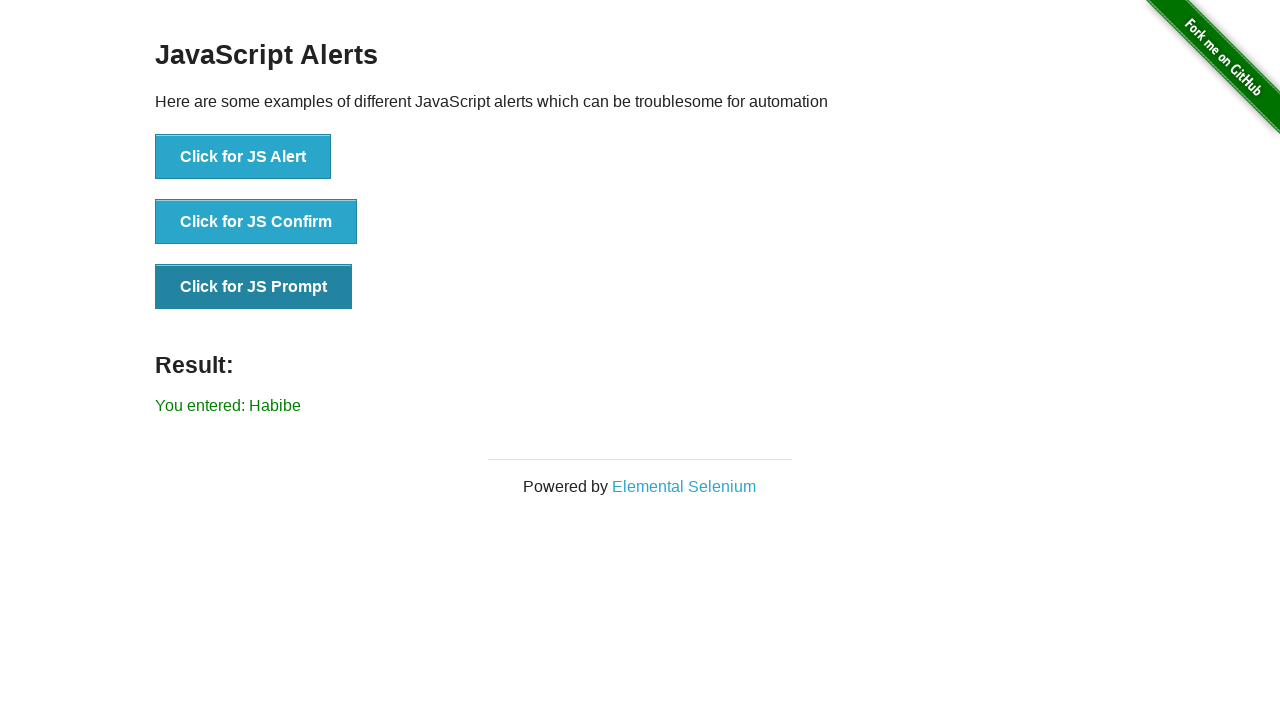

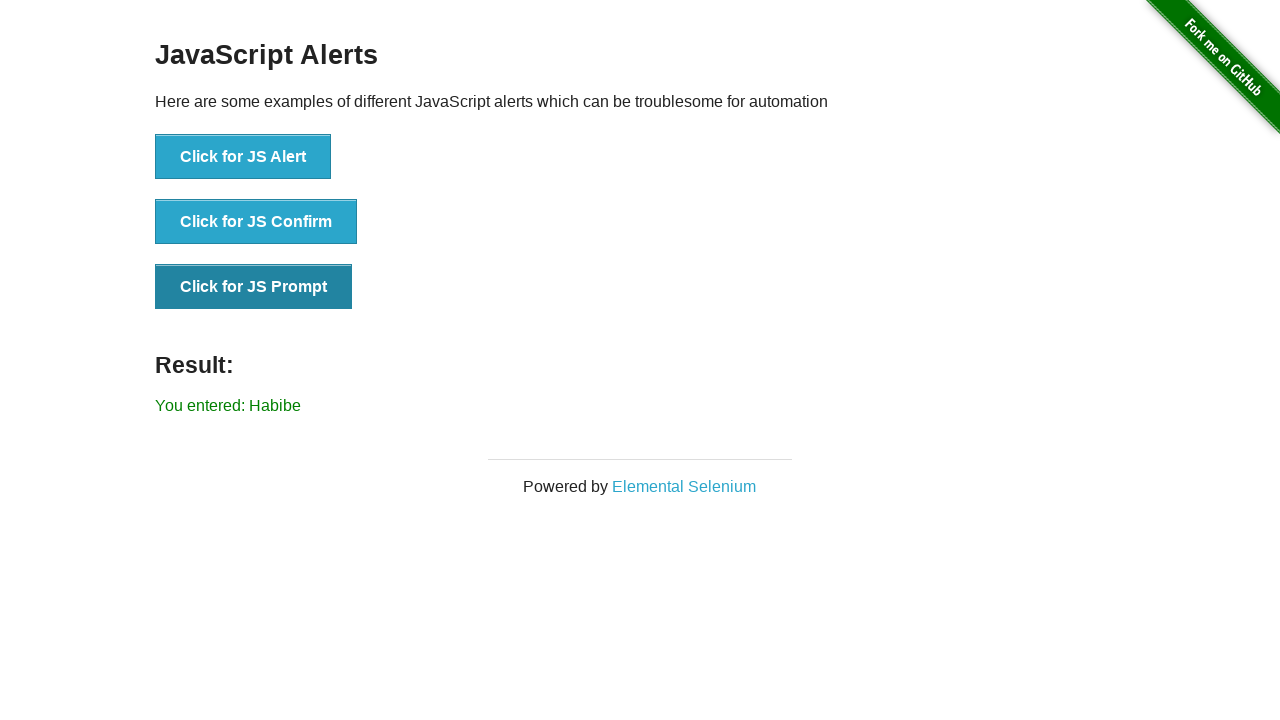